Verifies the page title of the OpenCart store homepage.

Starting URL: https://naveenautomationlabs.com/opencart/

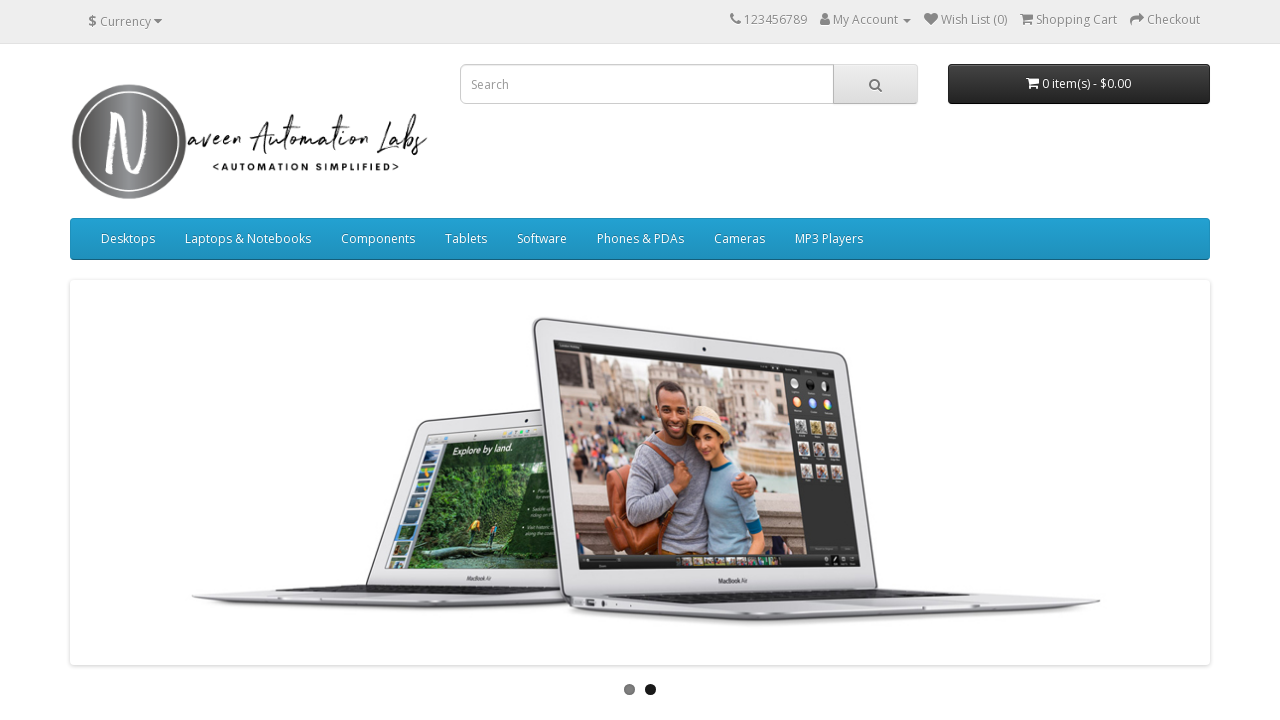

Retrieved page title from OpenCart homepage
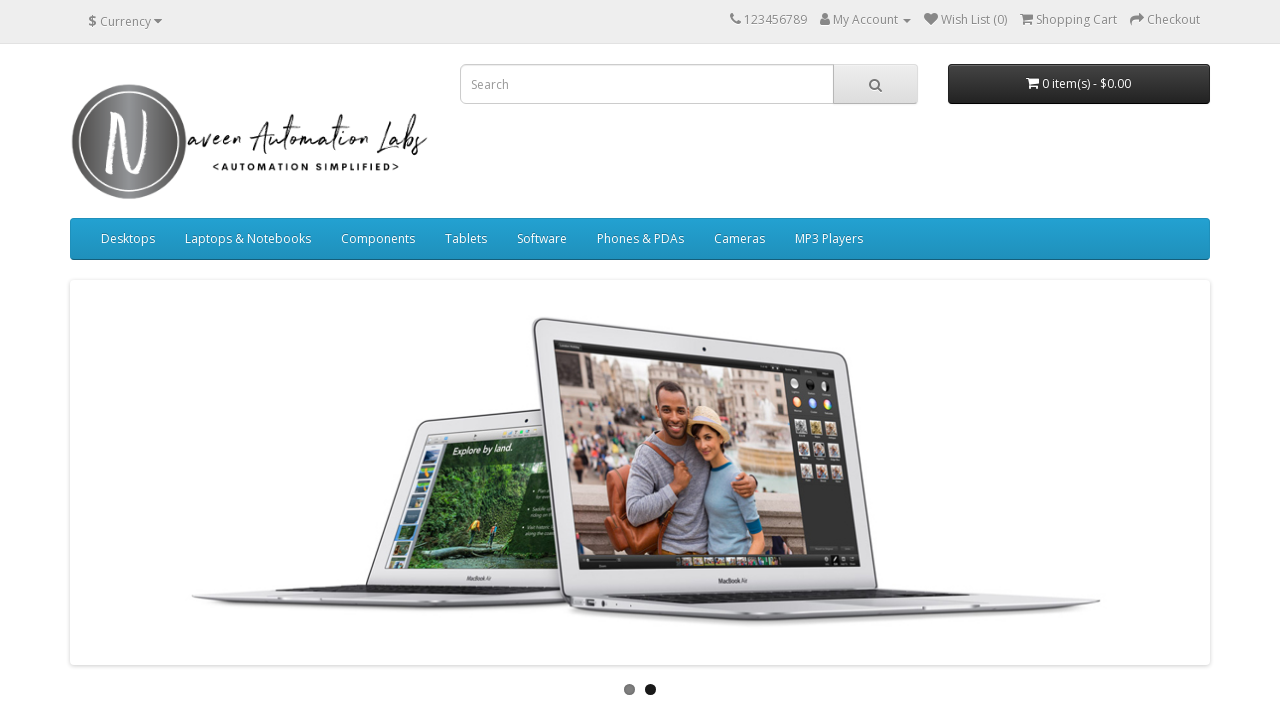

Printed page title: Your Store
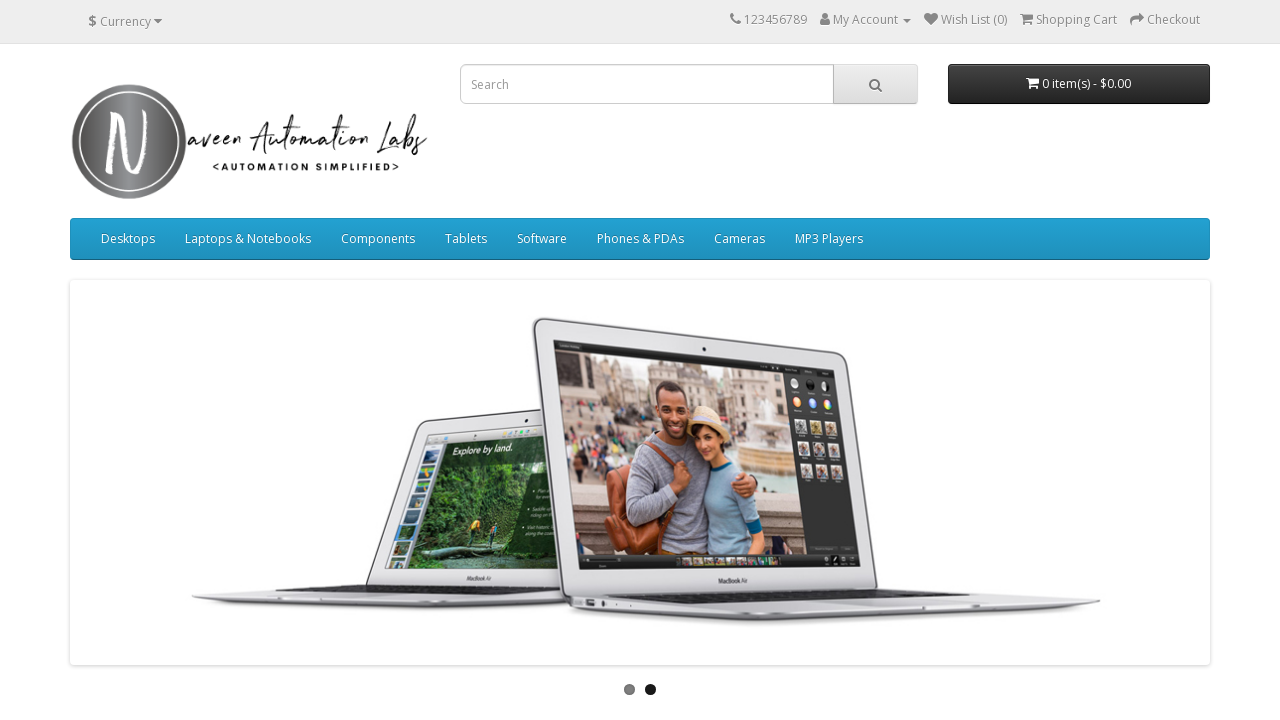

Verified page title contains 'Your Store' - assertion passed
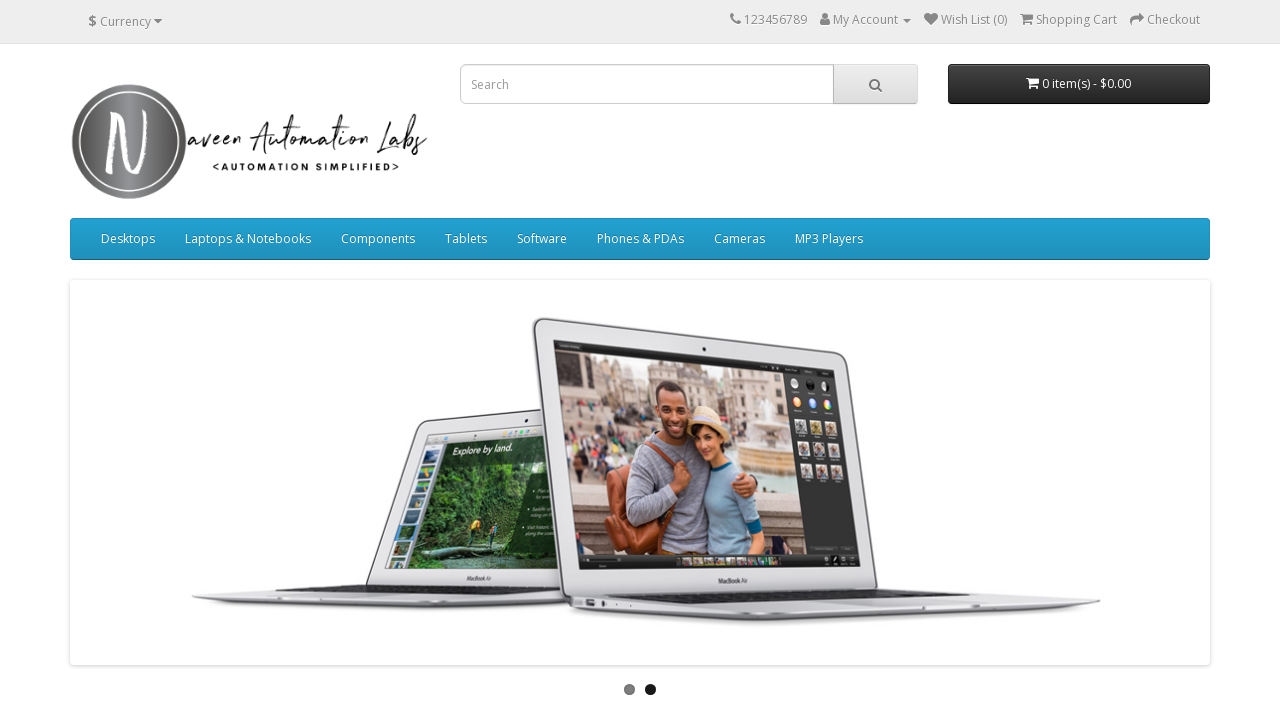

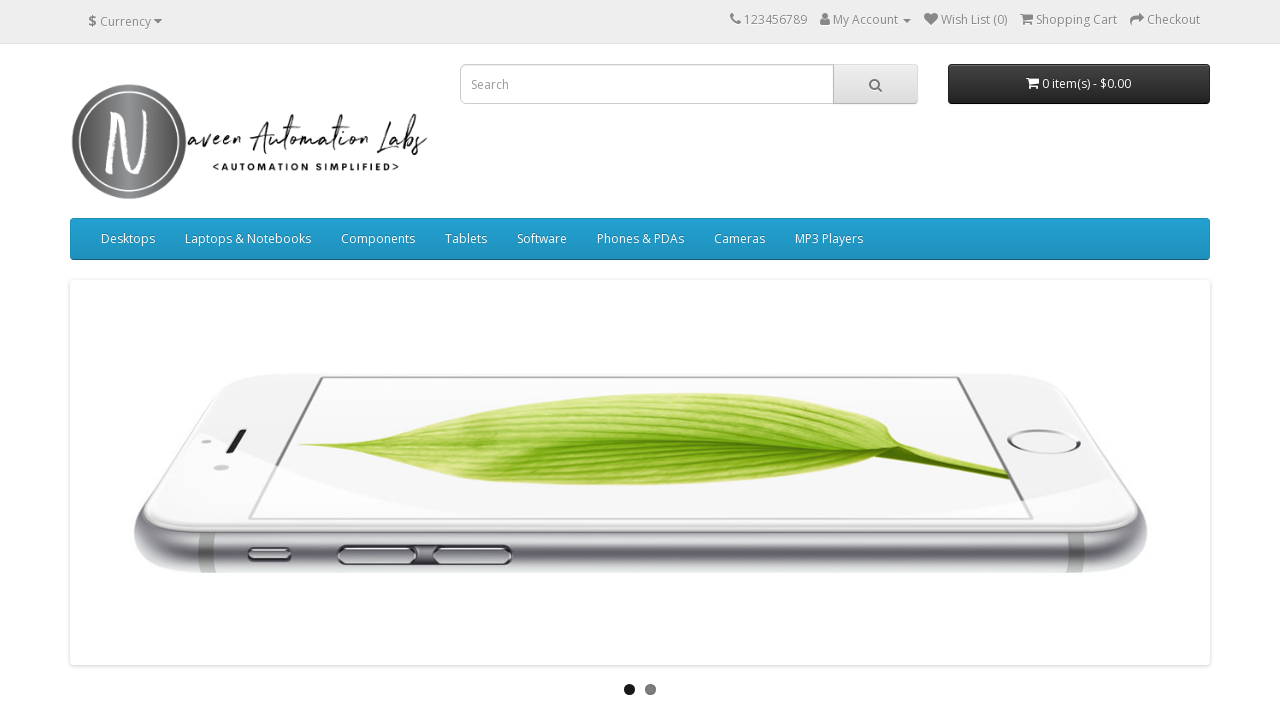